Tests UI interactions on omayo.blogspot.com by scrolling to a button element, performing a double-click action on another button, and handling the resulting alert popup.

Starting URL: http://omayo.blogspot.com/

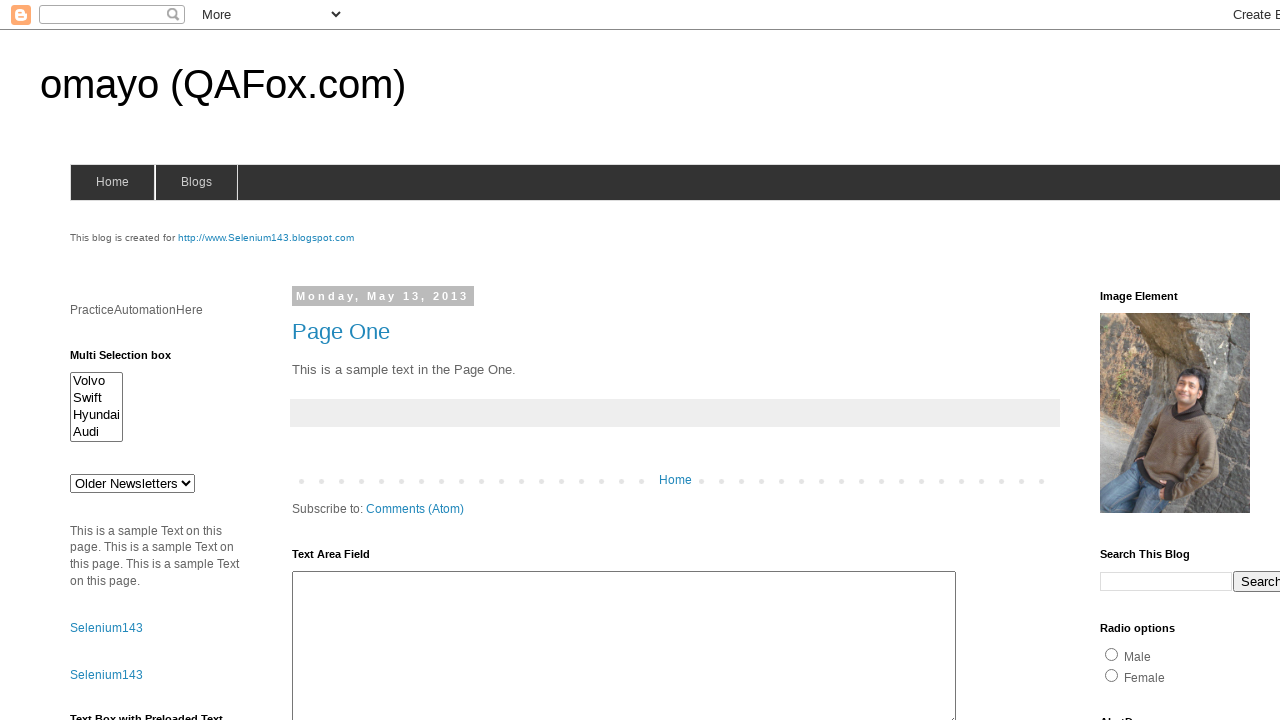

Waited for page to load with domcontentloaded state
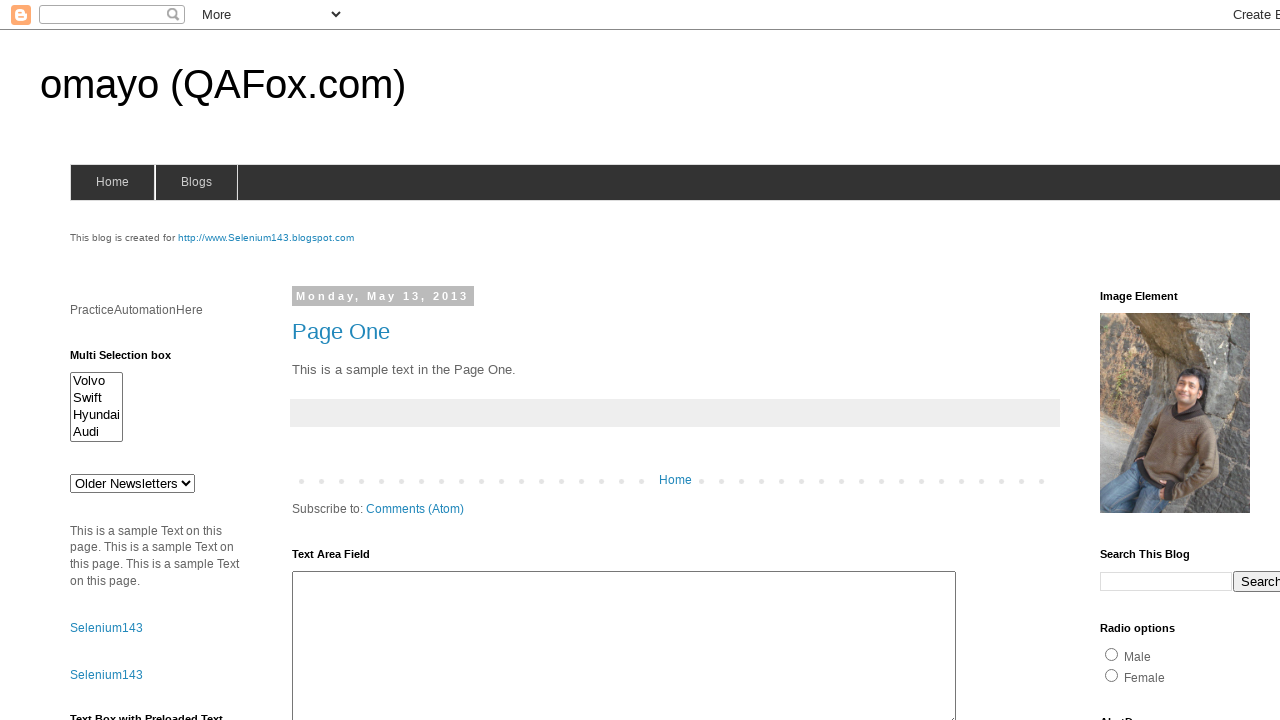

Retrieved page title: omayo (QAFox.com)
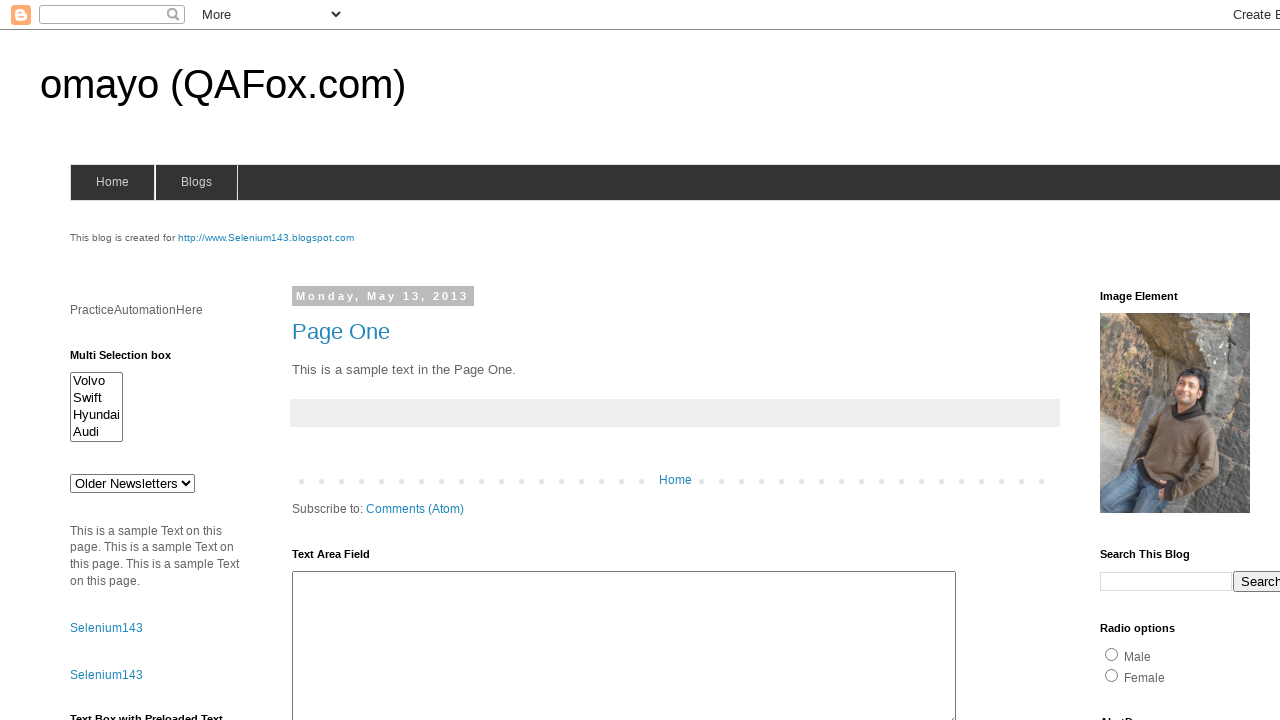

Located button element with id 'myBtn'
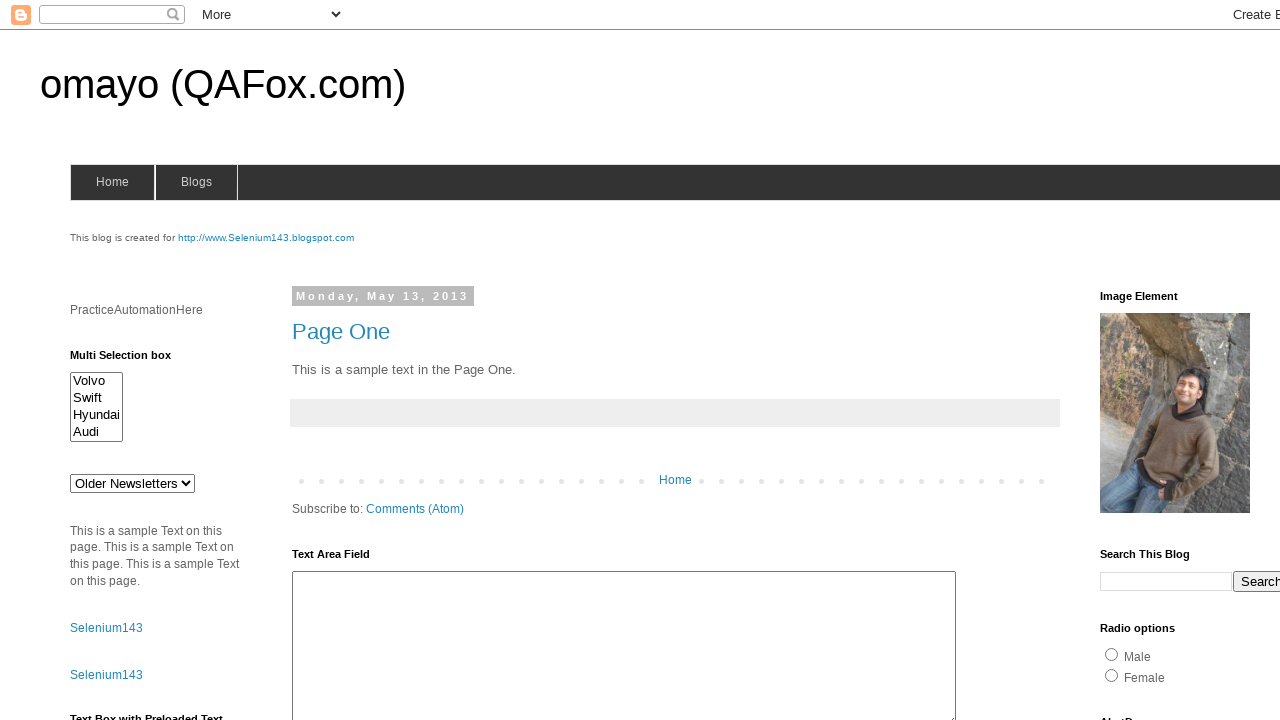

Scrolled button element into view
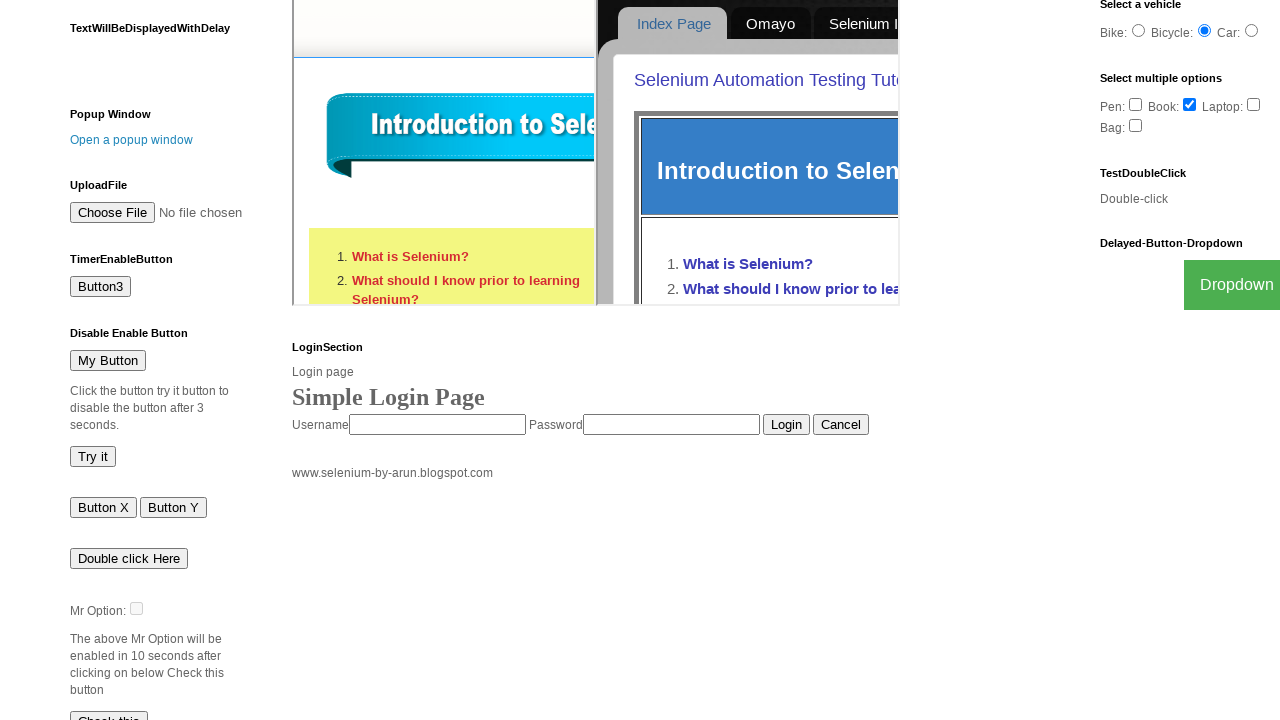

Located 'Double click Here' button element
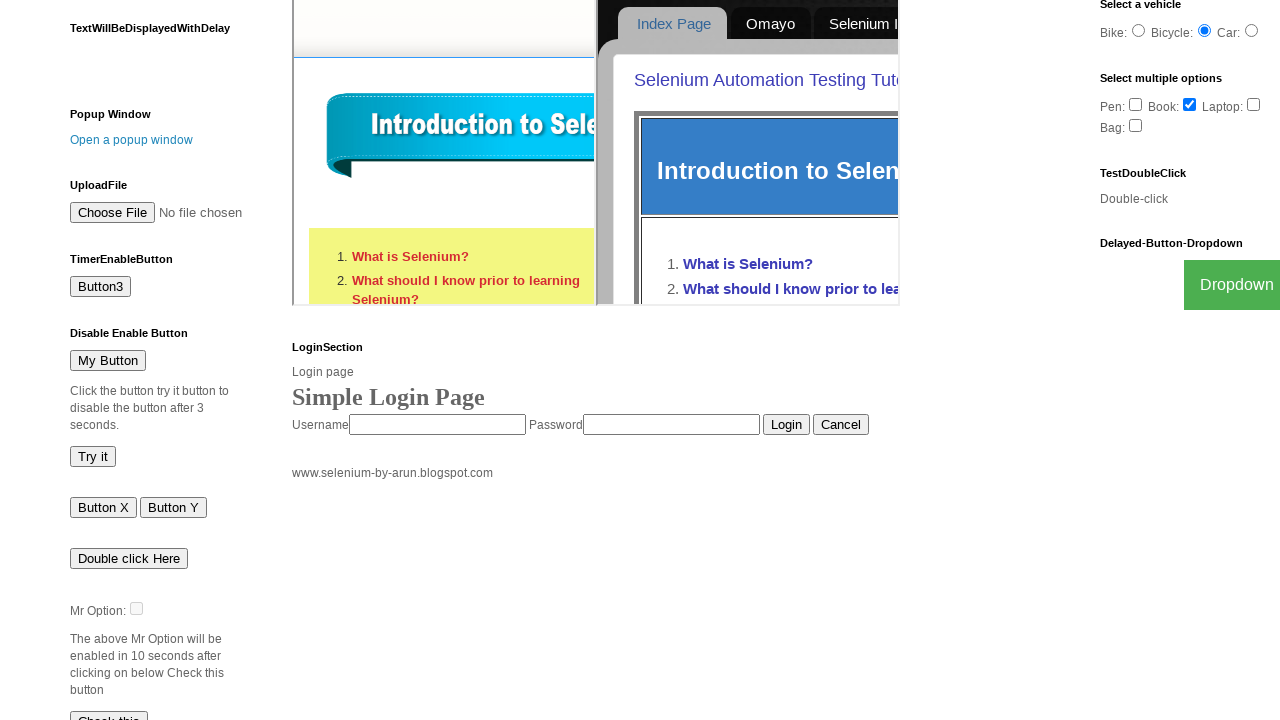

Performed double-click action on 'Double click Here' button at (129, 558) on xpath=//button[normalize-space()='Double click Here']
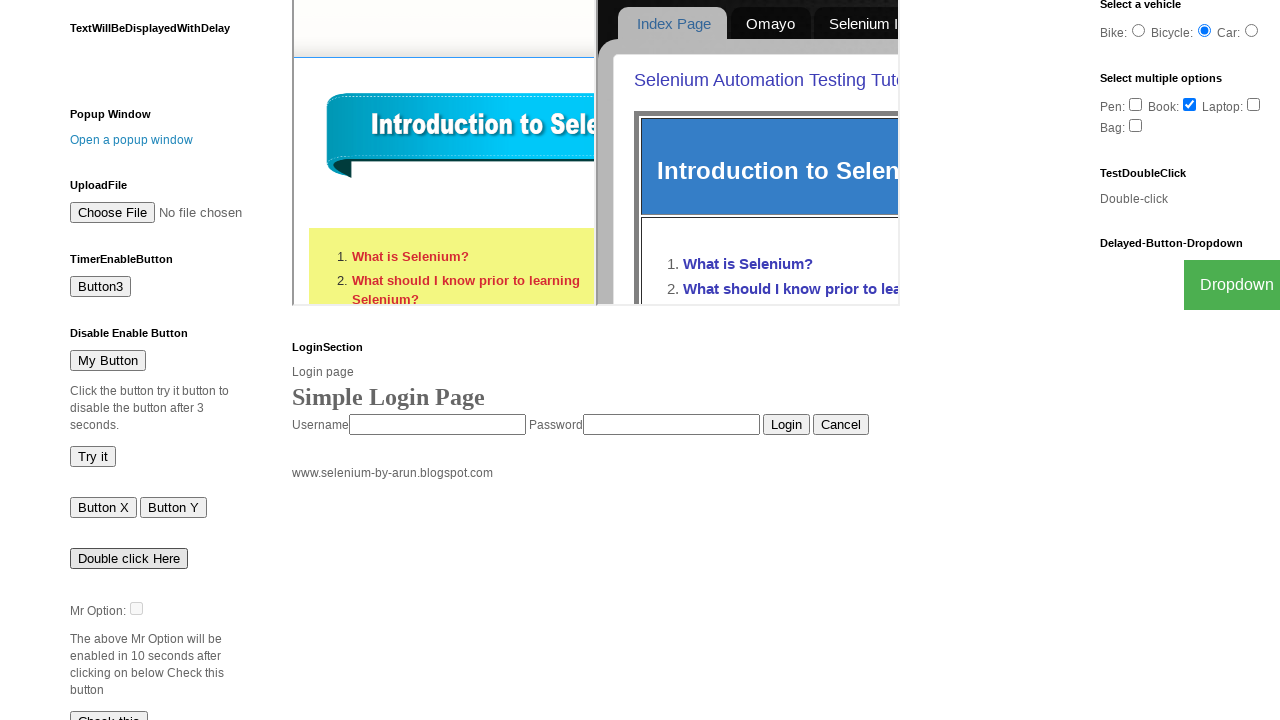

Set up dialog handler to accept alert popup
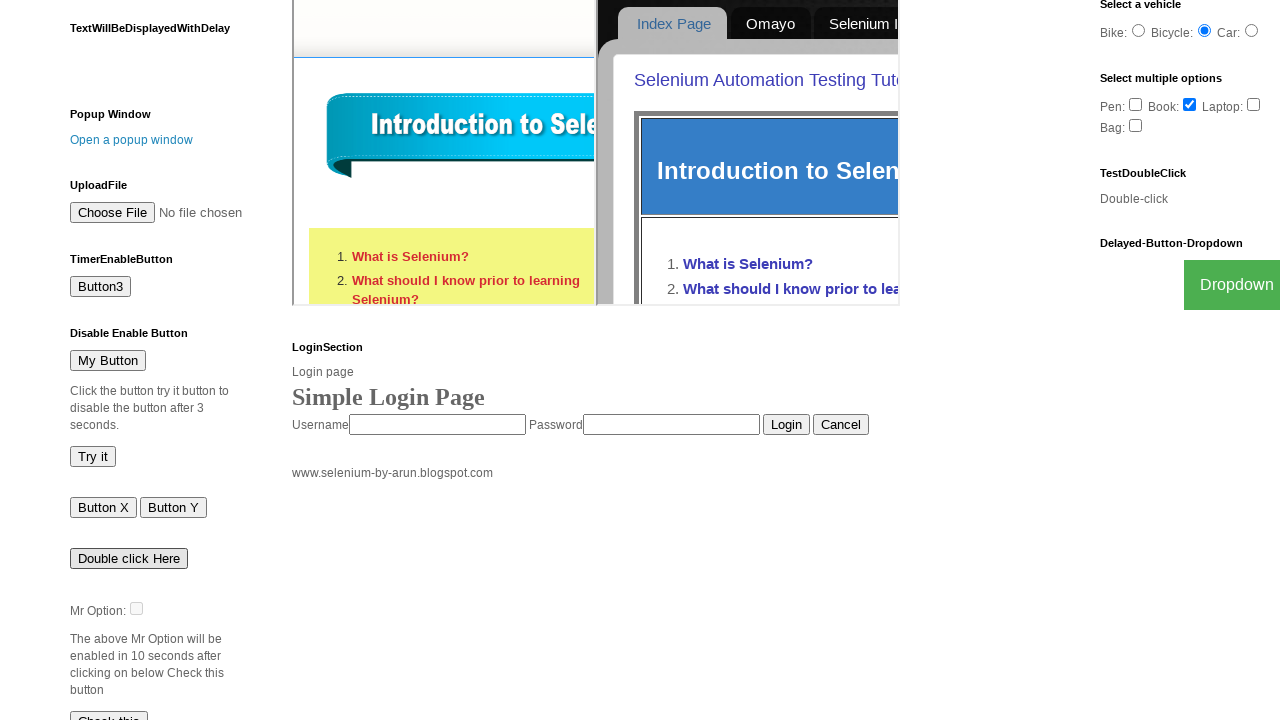

Waited 500ms for alert to be handled
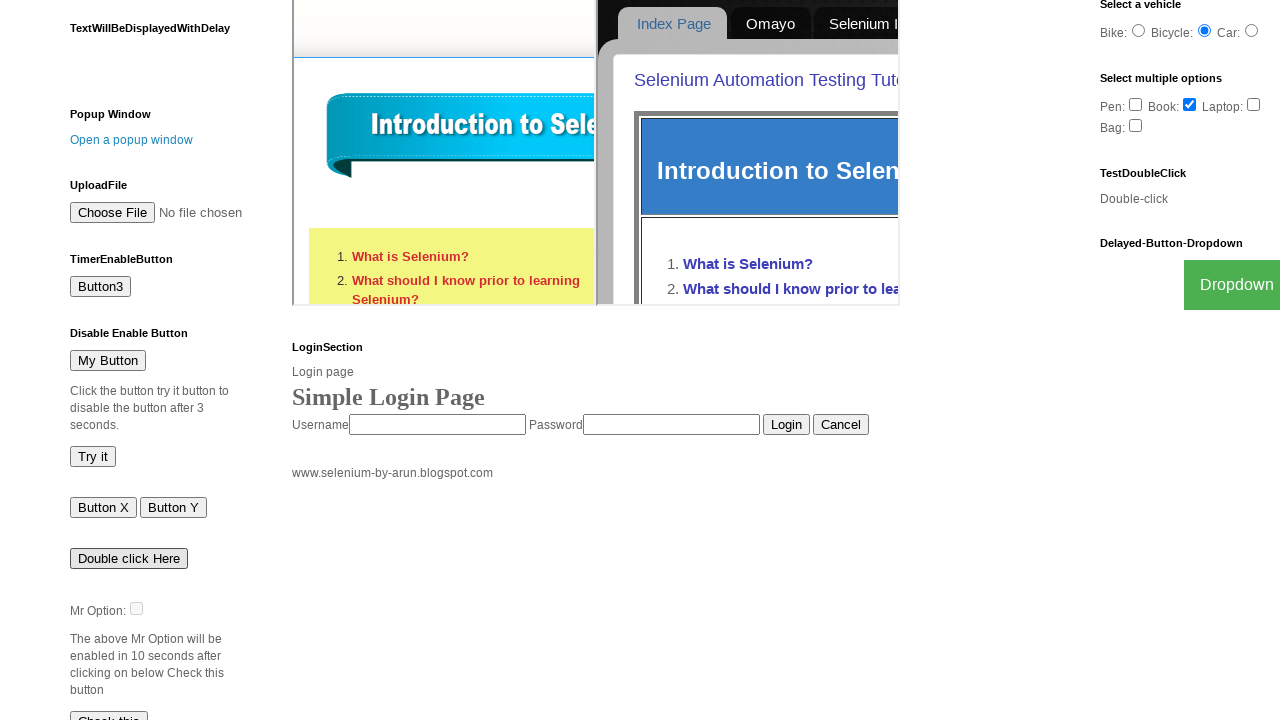

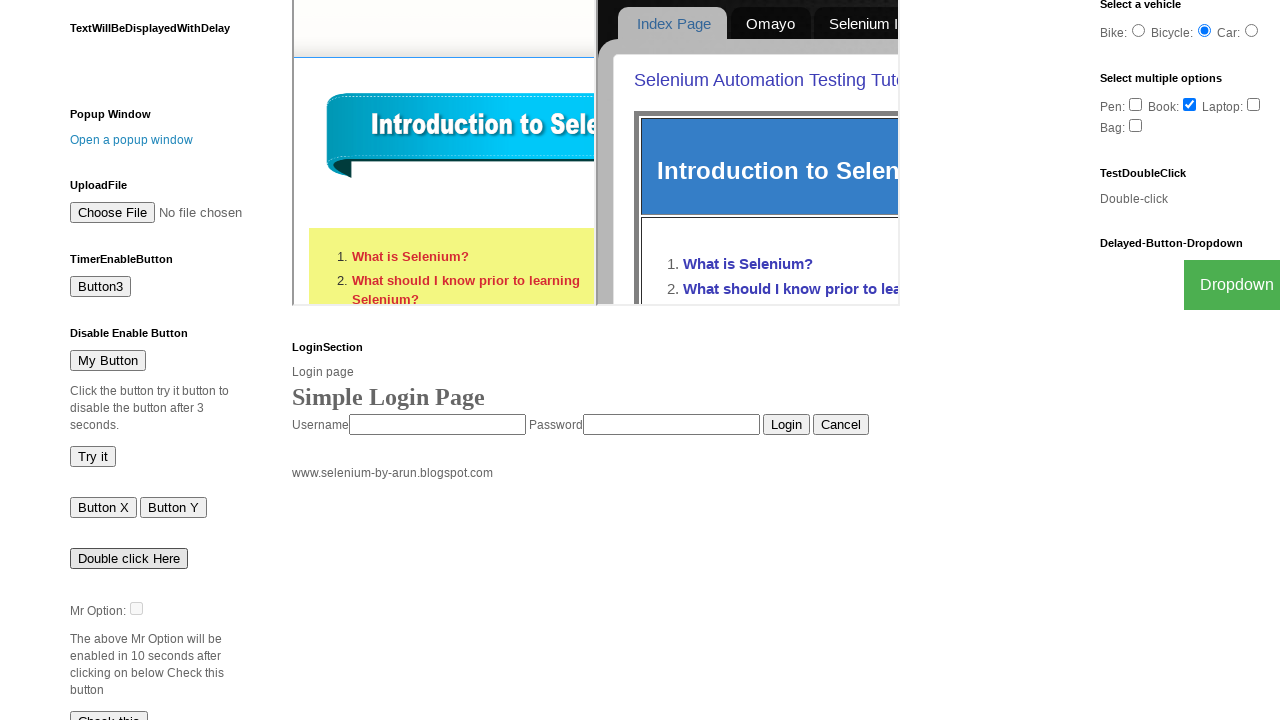